Tests dropdown selection functionality by selecting an option by its value from a static dropdown element

Starting URL: https://demoapps.qspiders.com/ui/dropdown?sublist=0

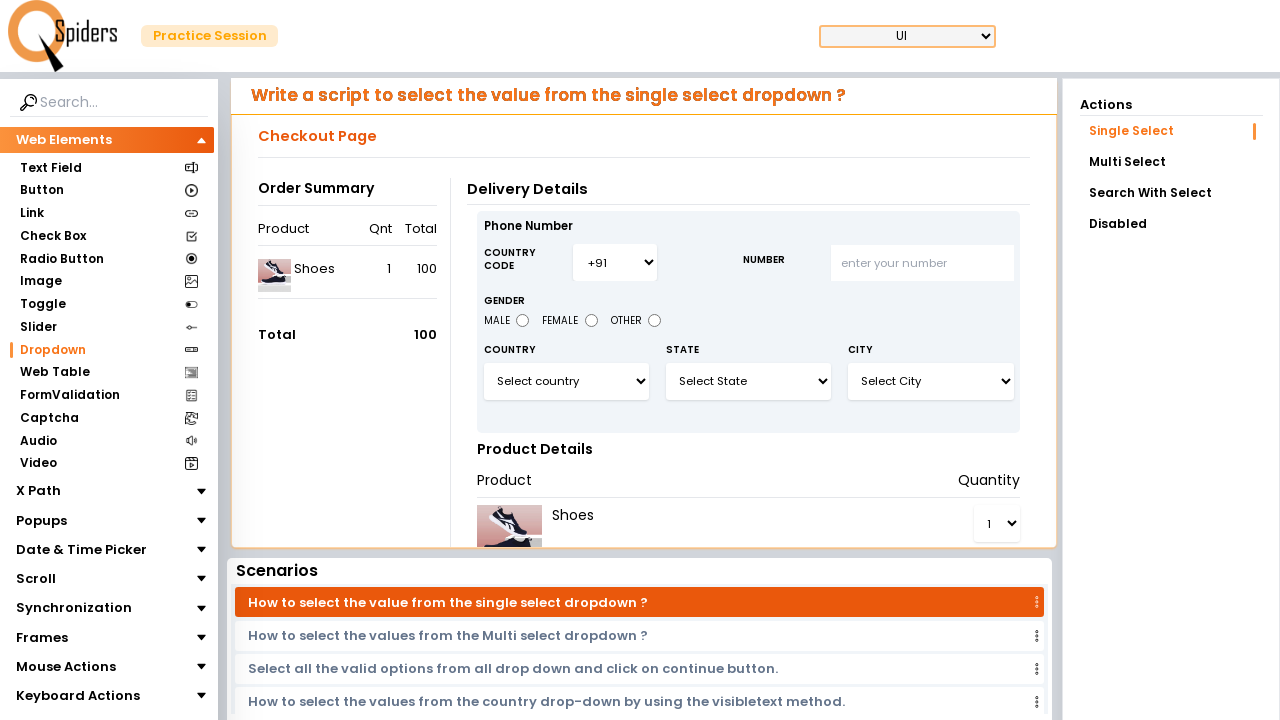

Navigated to dropdown test page
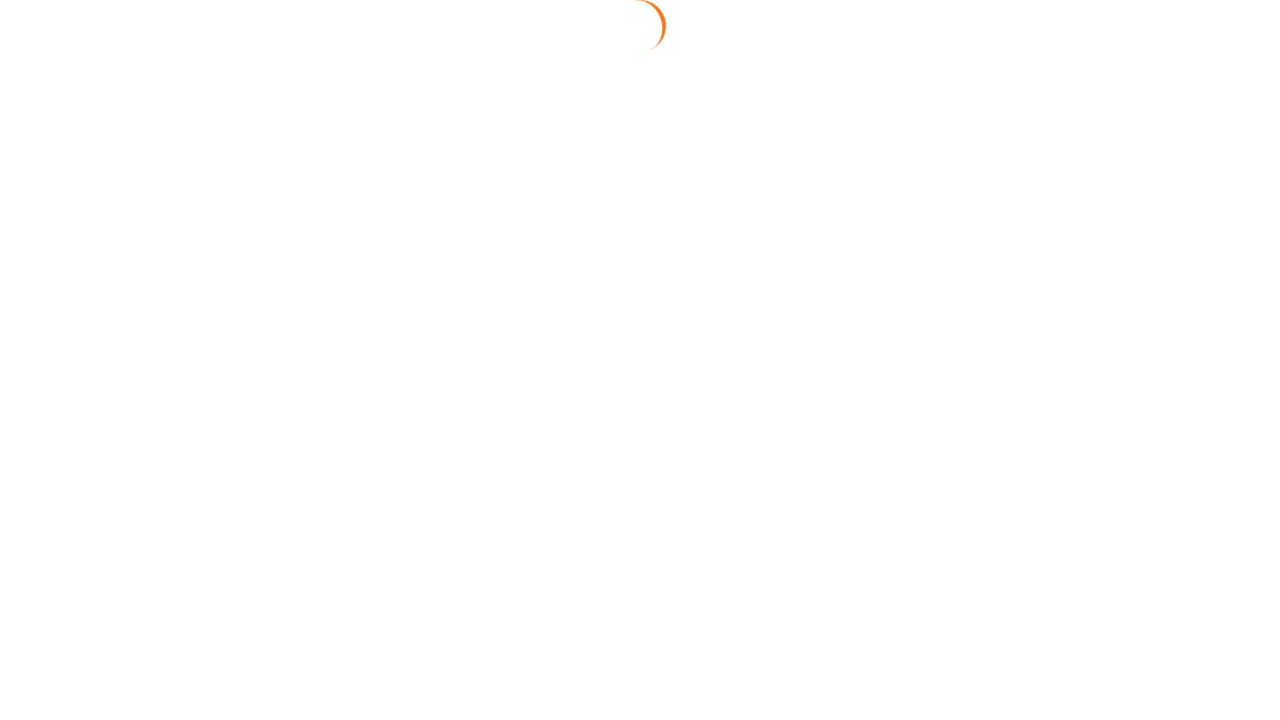

Selected 'Poland' from dropdown by value on #select3
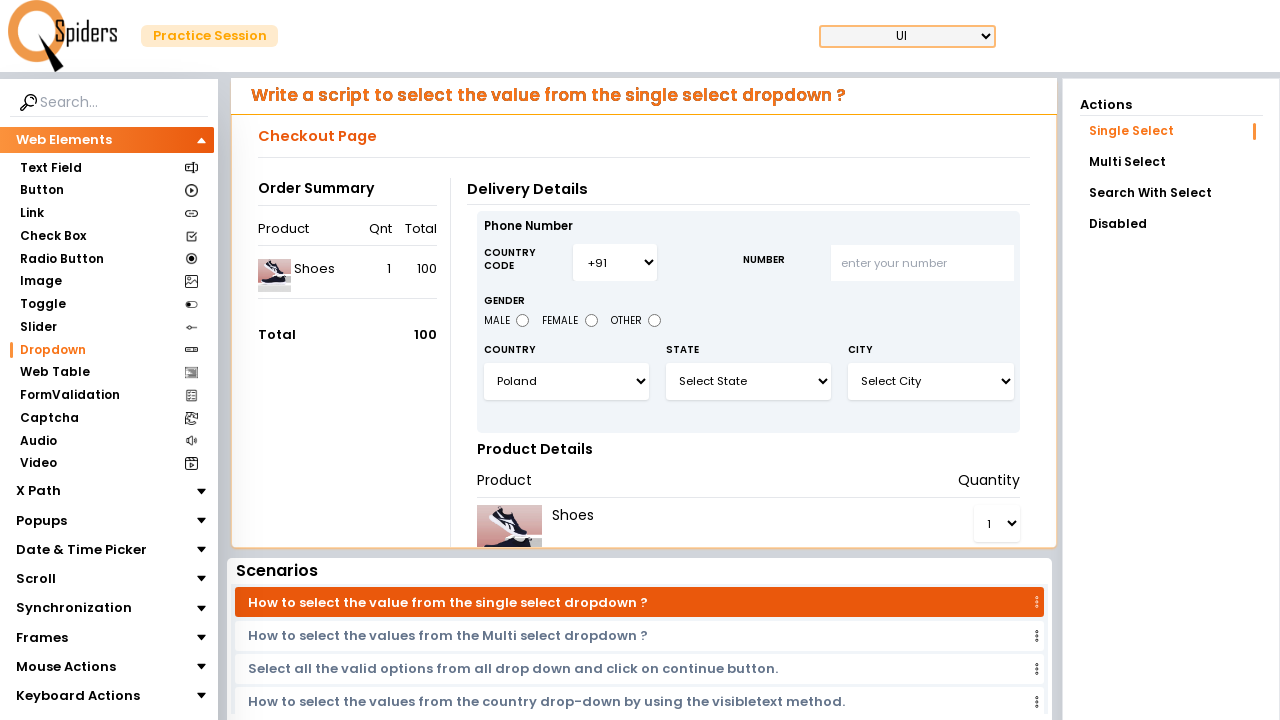

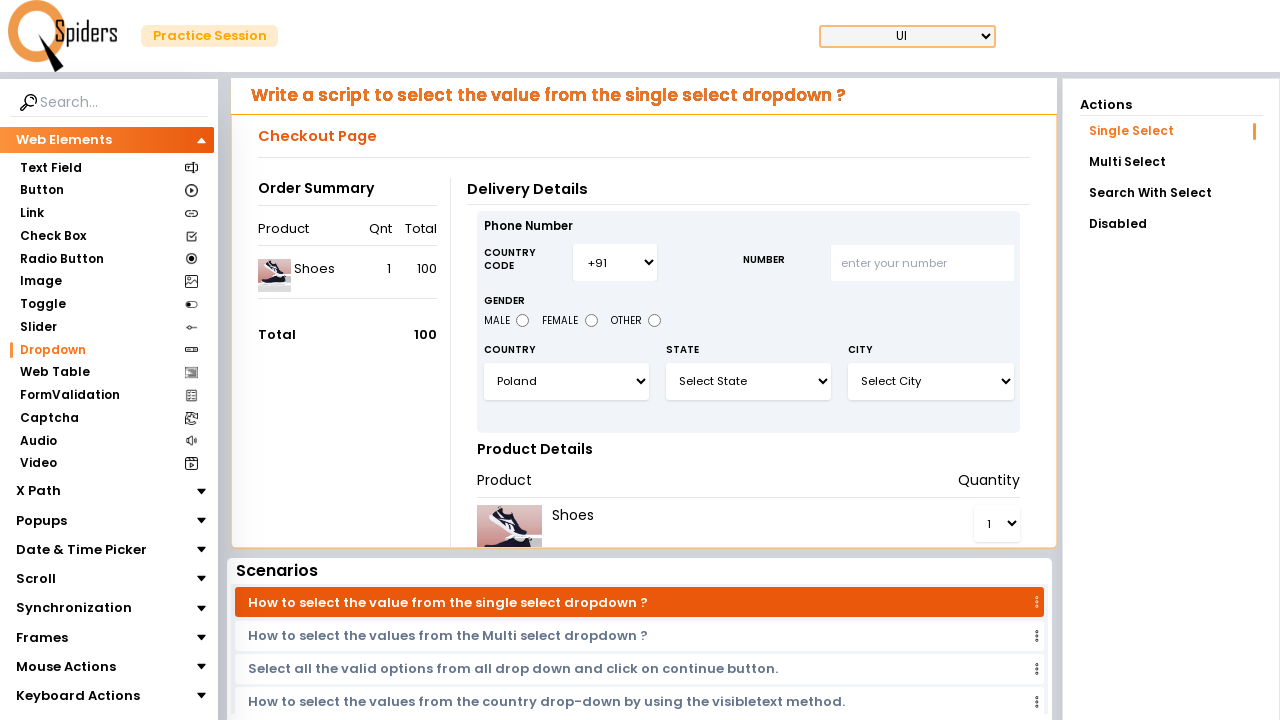